Tests clicking on the Habr link in the footer and switching to the new tab

Starting URL: https://skillfactory.ru/

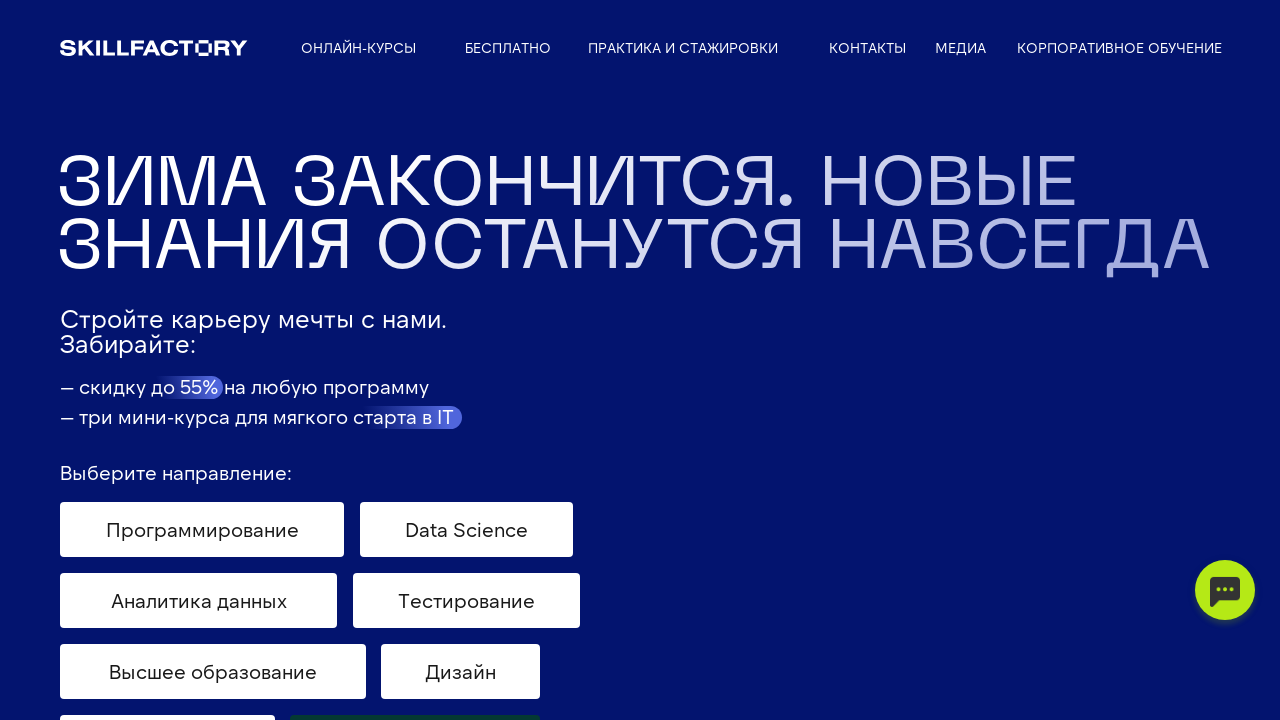

Clicked on Habr link in footer at (146, 360) on xpath=//div[@data-elem-id='1676892134965']//a
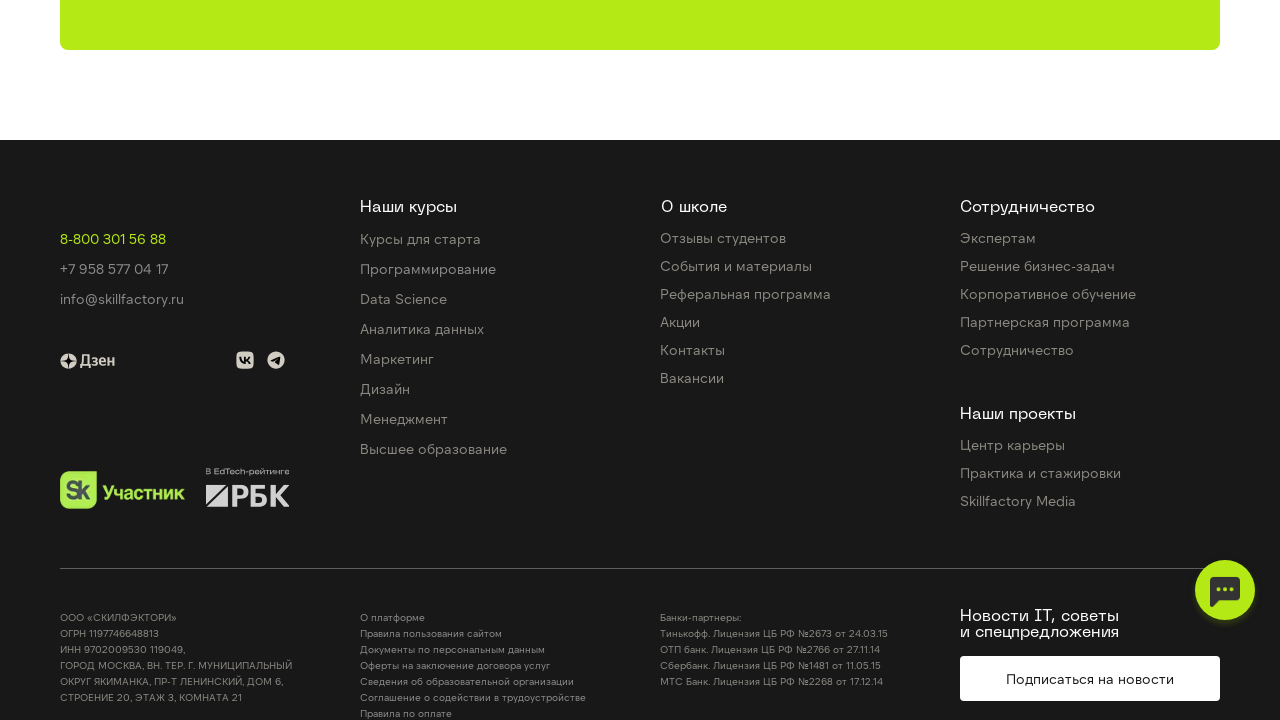

New tab with Habr link opened and captured
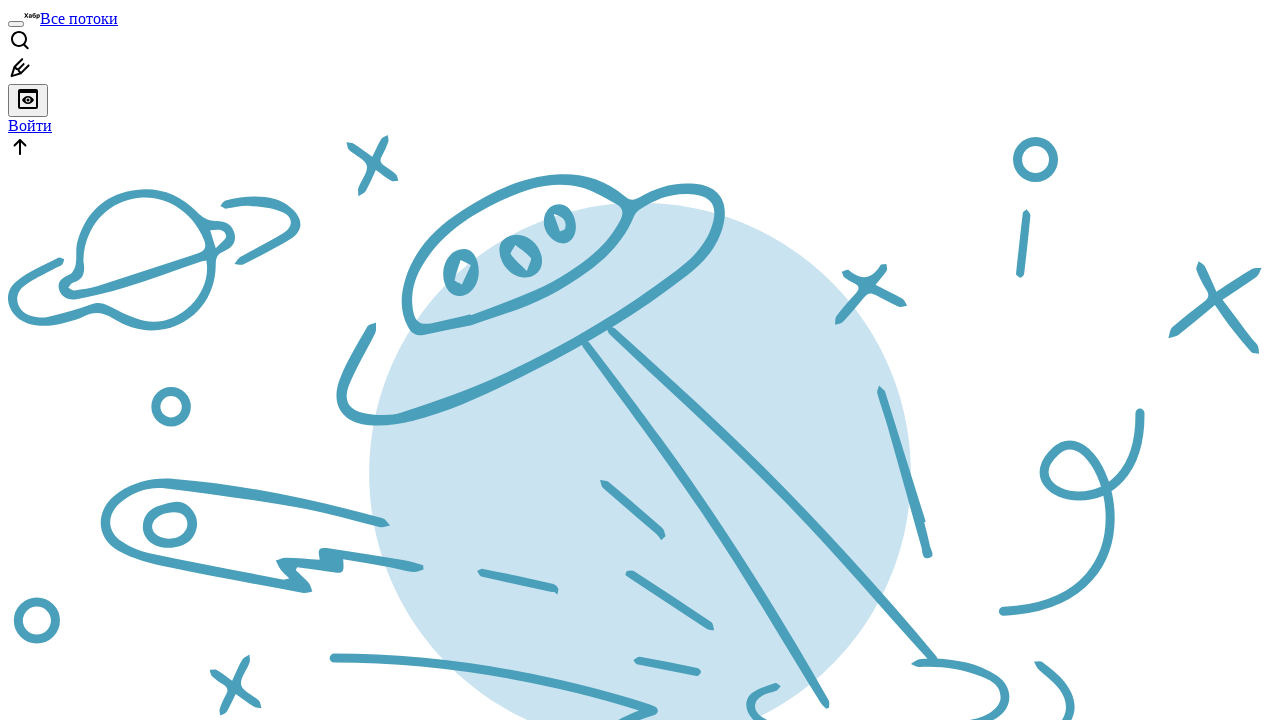

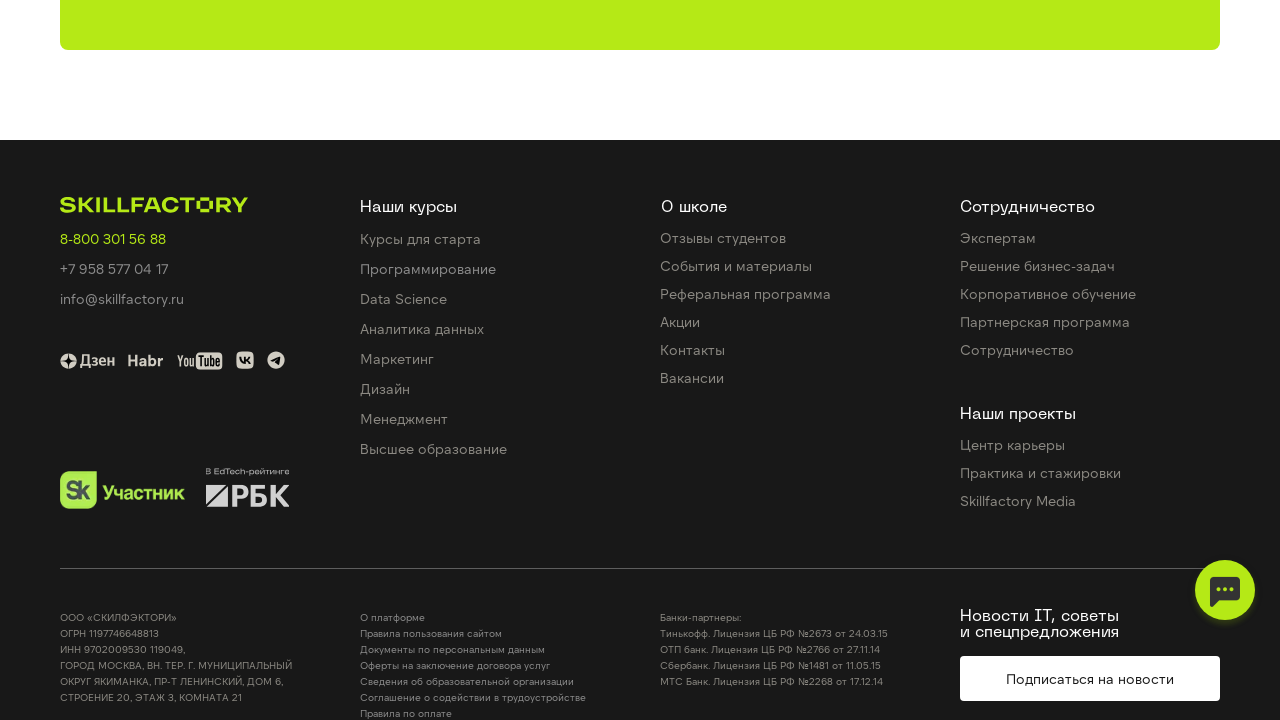